Tests the Michigan DOT Contract Compliance Information system by selecting "Subcontracts" from a dropdown, entering a project number, submitting the form, and navigating through paginated results.

Starting URL: https://mdotjboss.state.mi.us/CCI/

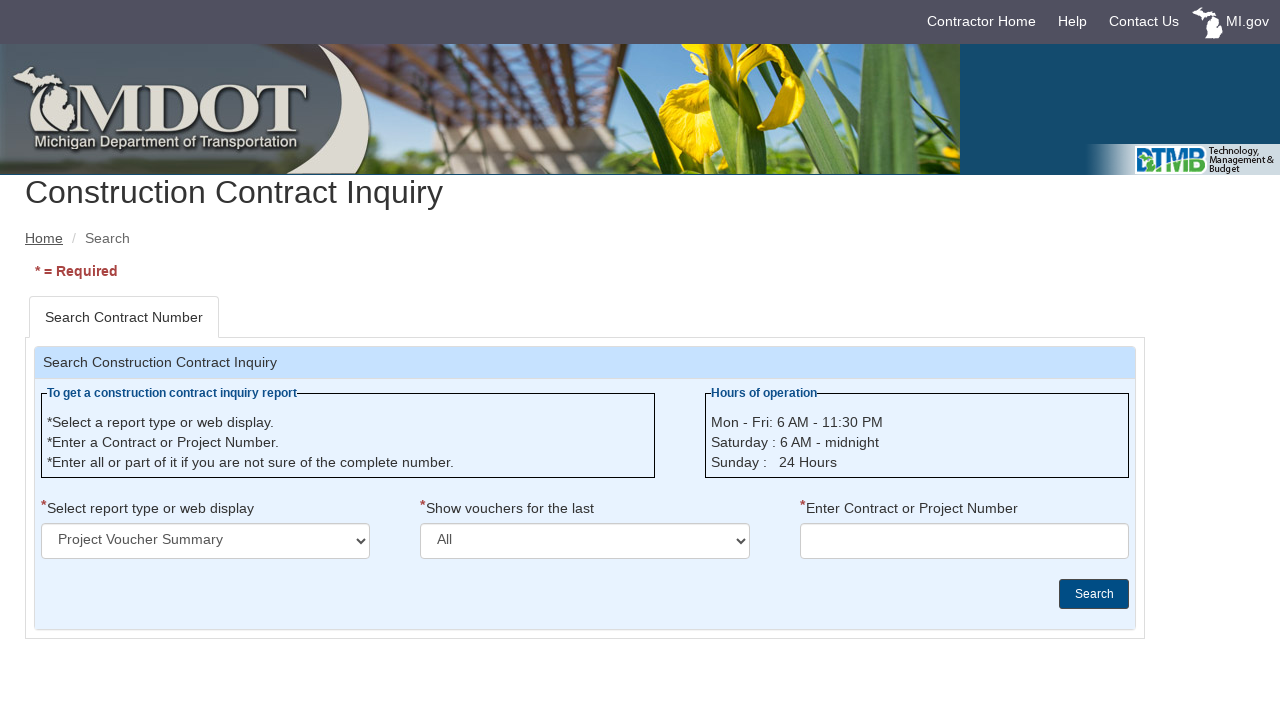

Waited for report type dropdown to load
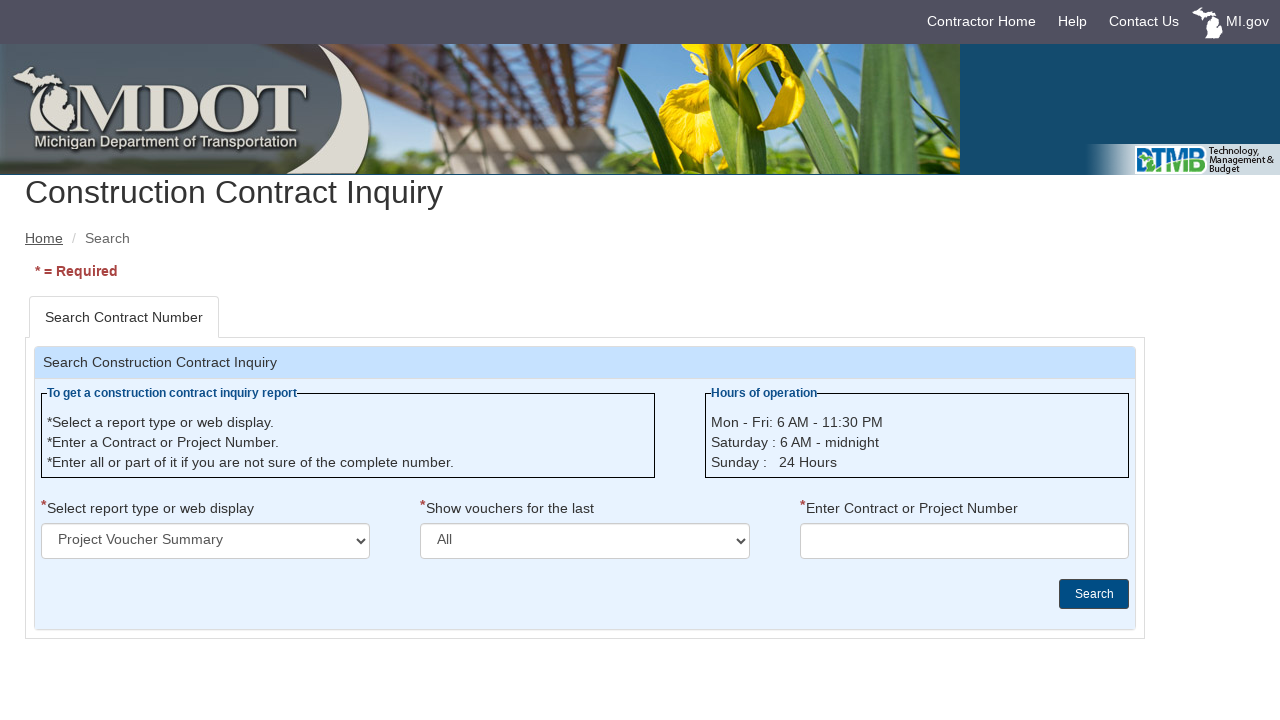

Selected 'Subcontracts' from the report type dropdown on #selectedReportType
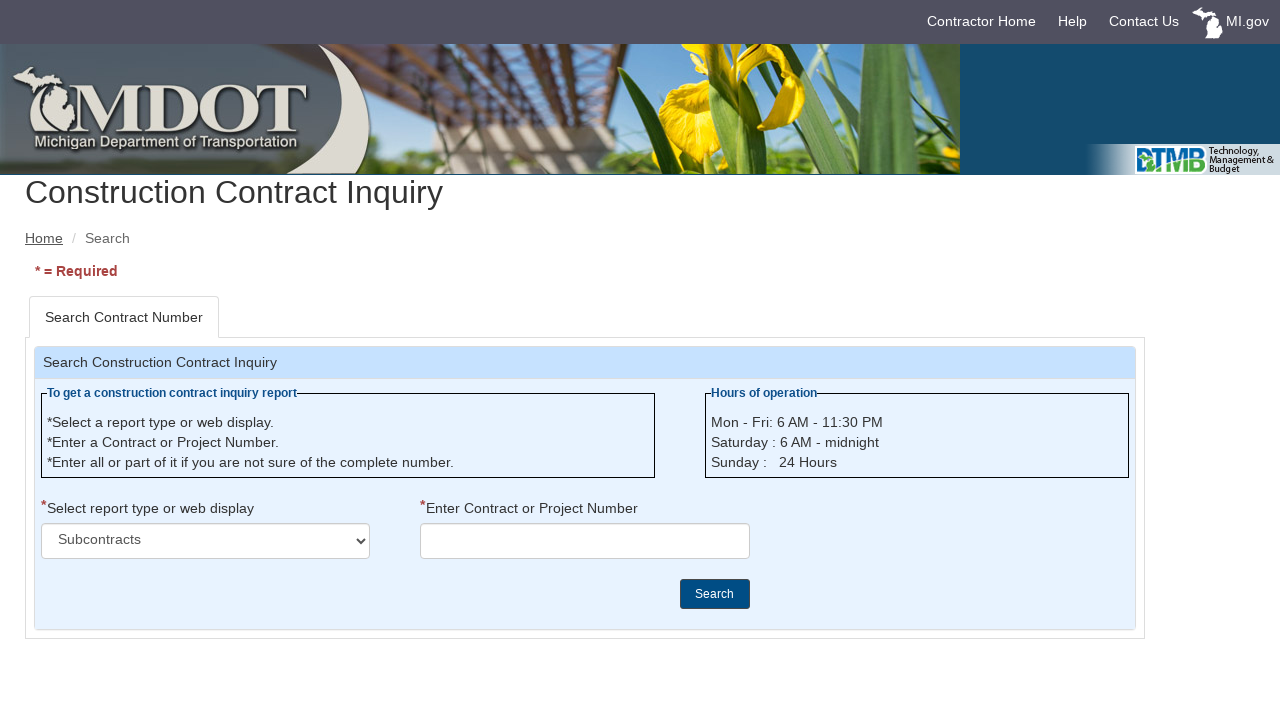

Entered project number 'JN12345' in the contract project number field on #contractProjectNum
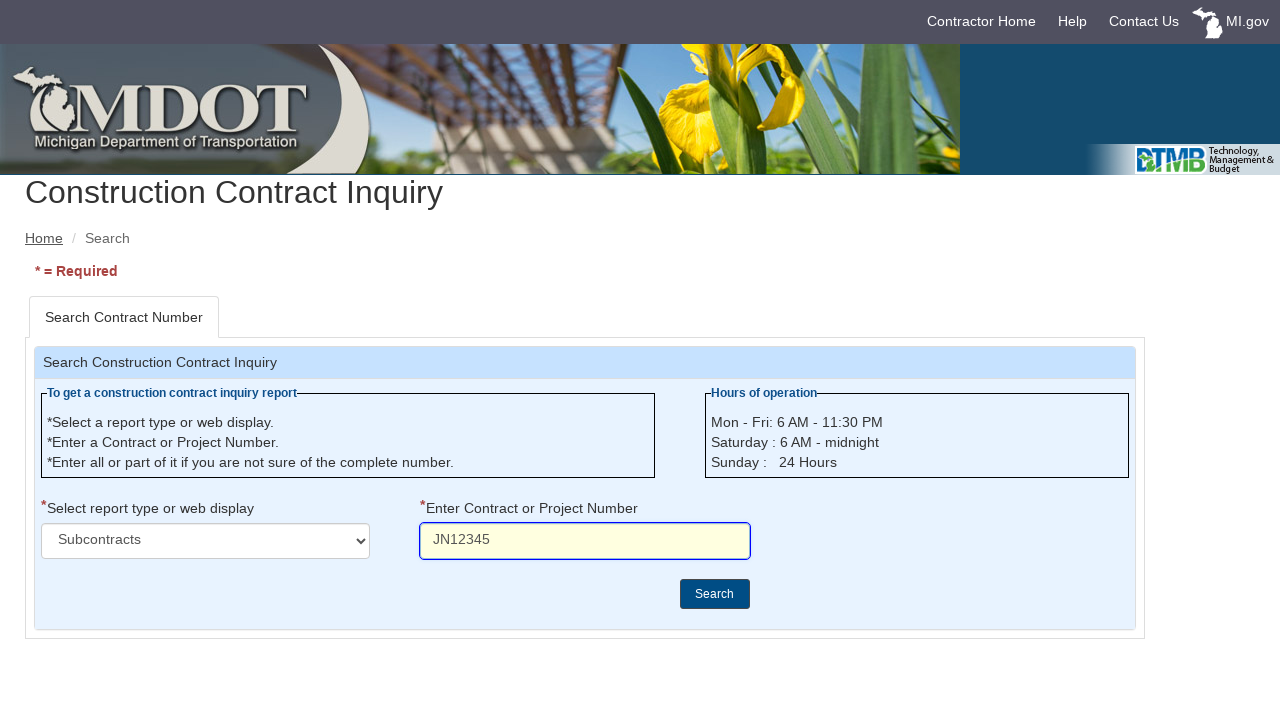

Submitted the form by pressing Enter on #contractProjectNum
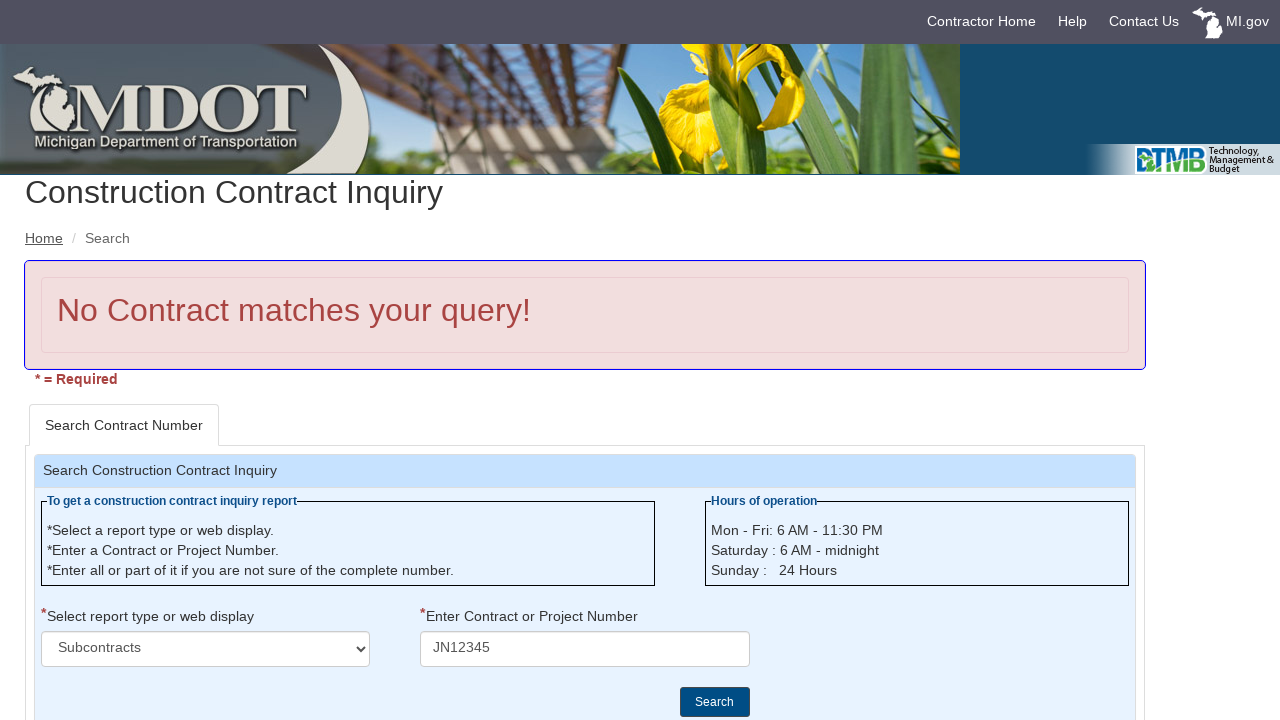

No subcontracts found for project number 'JN12345'
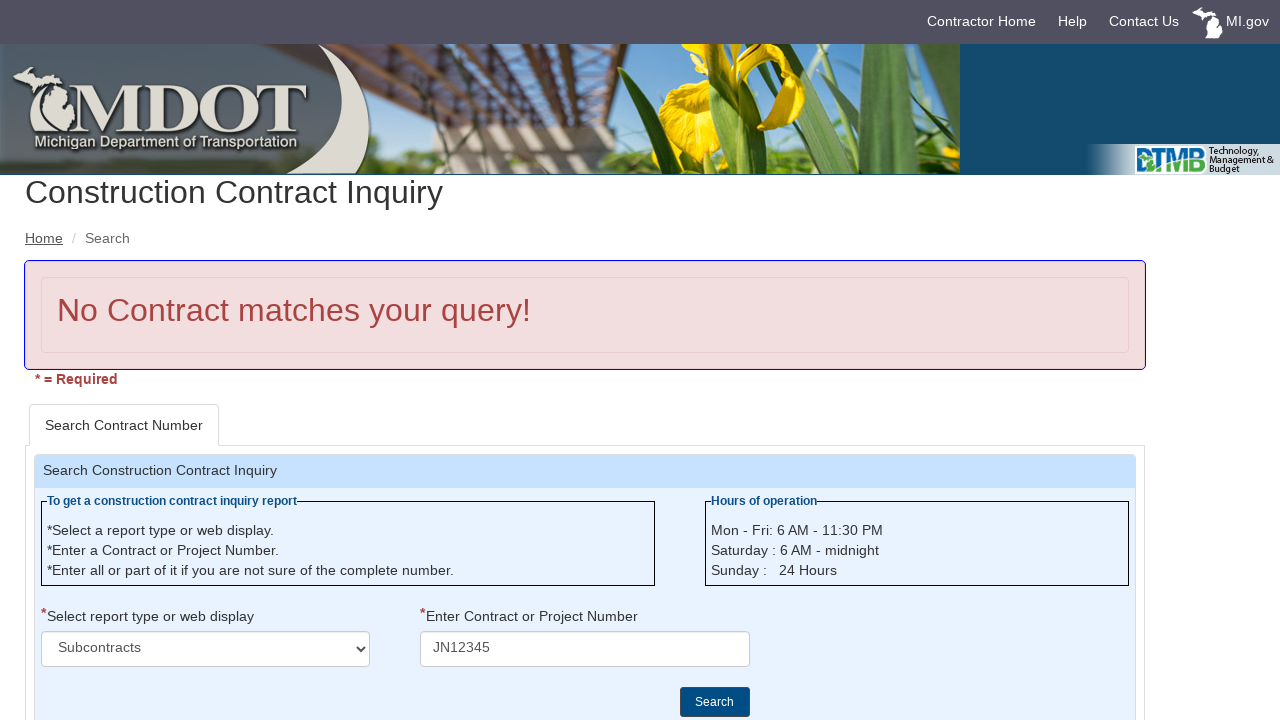

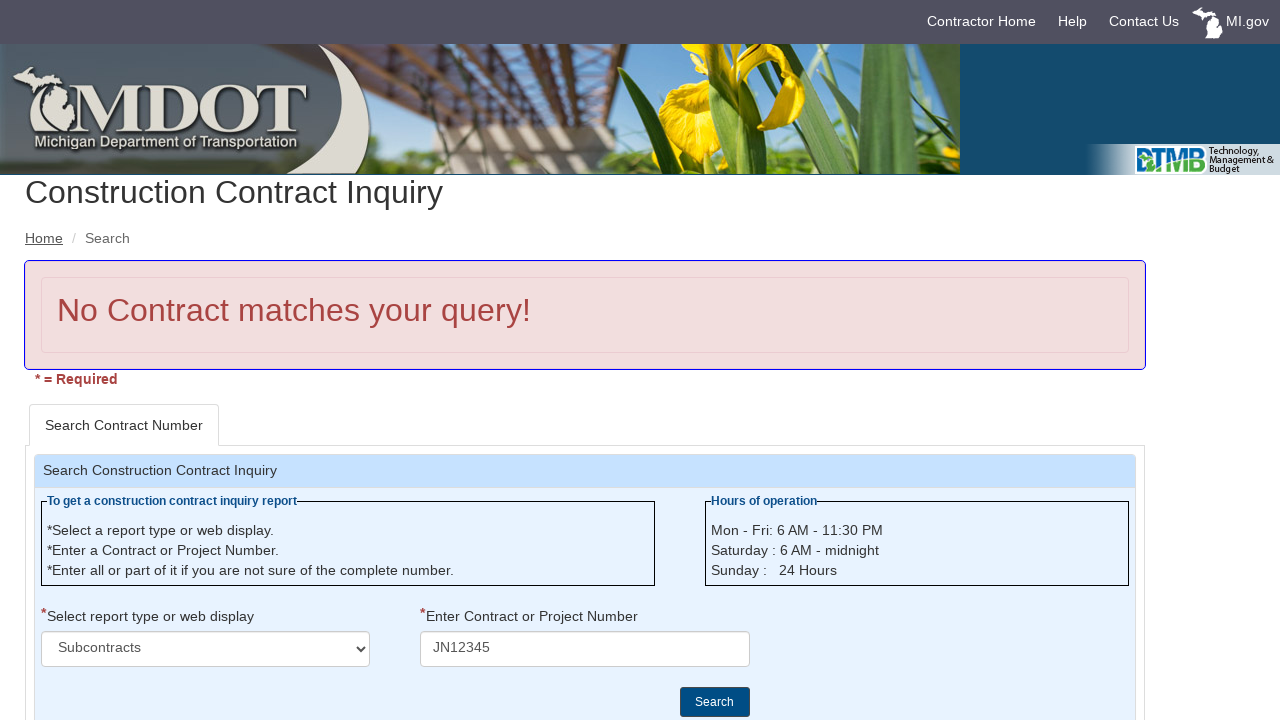